Navigates to maasaablog.com and verifies the page loads by checking the title is present

Starting URL: https://maasaablog.com/

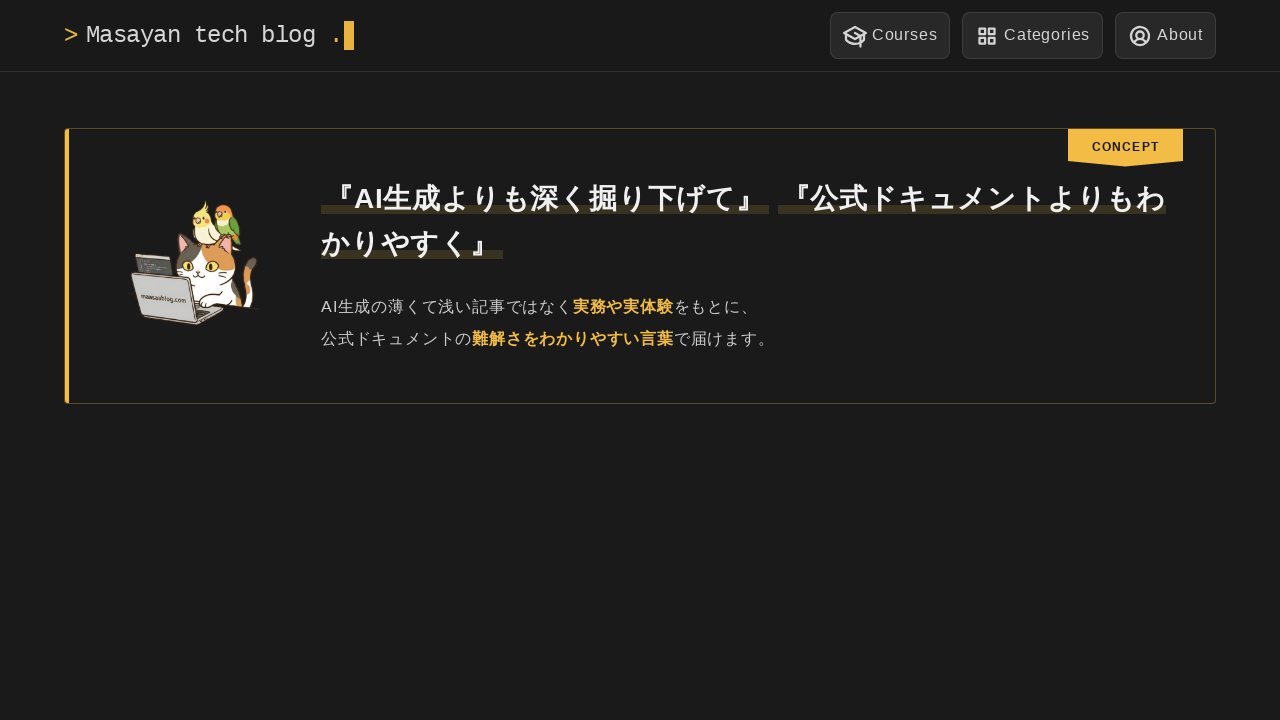

Navigated to https://maasaablog.com/
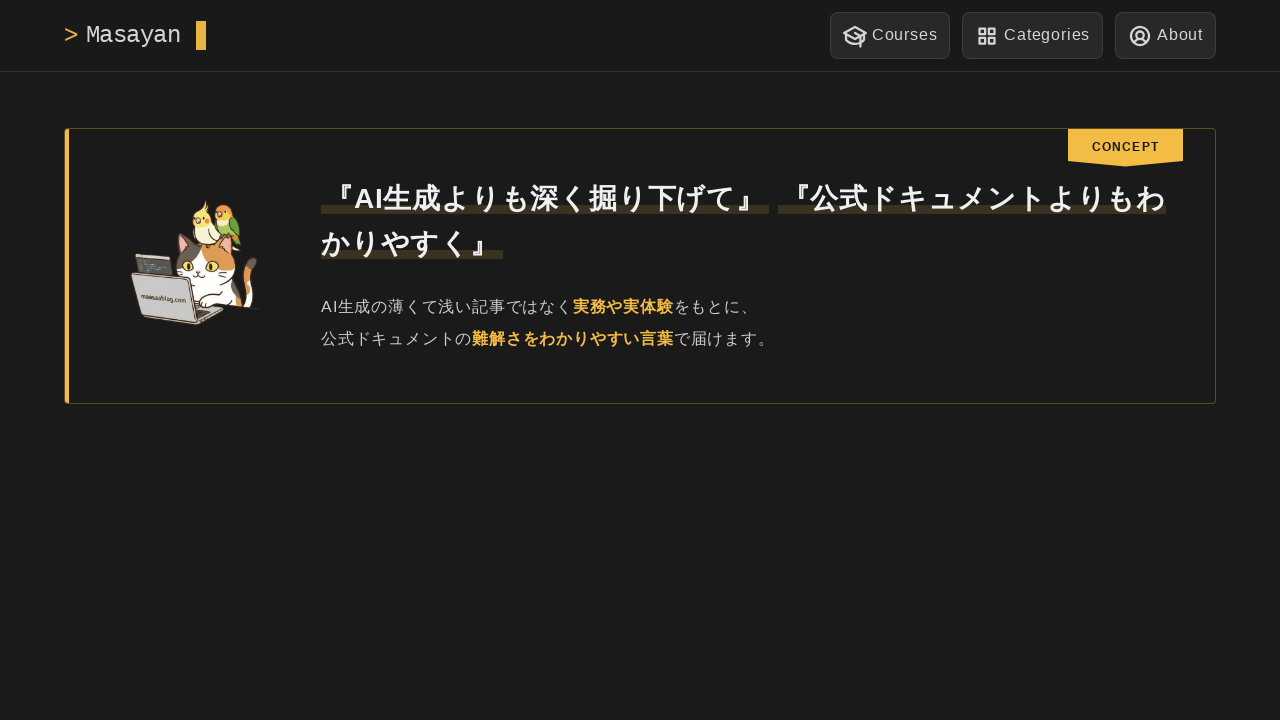

Page reached domcontentloaded state
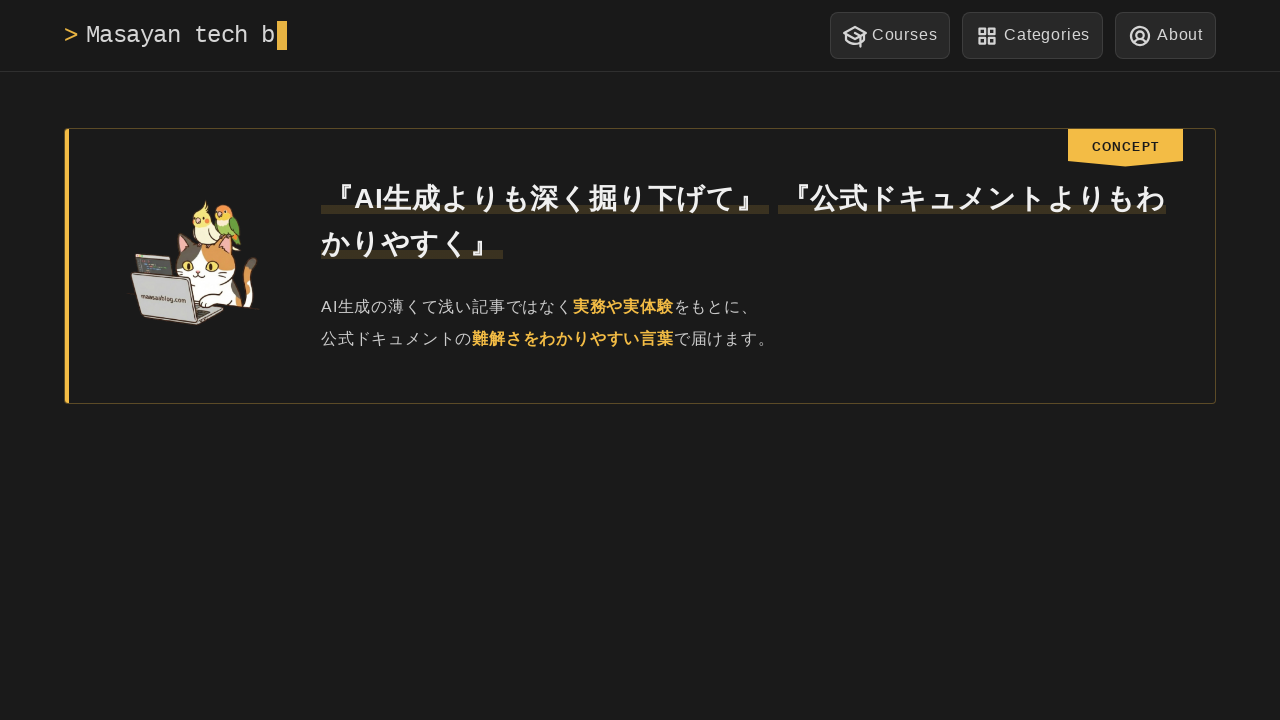

Verified page title is present: 'ブログ記事一覧'
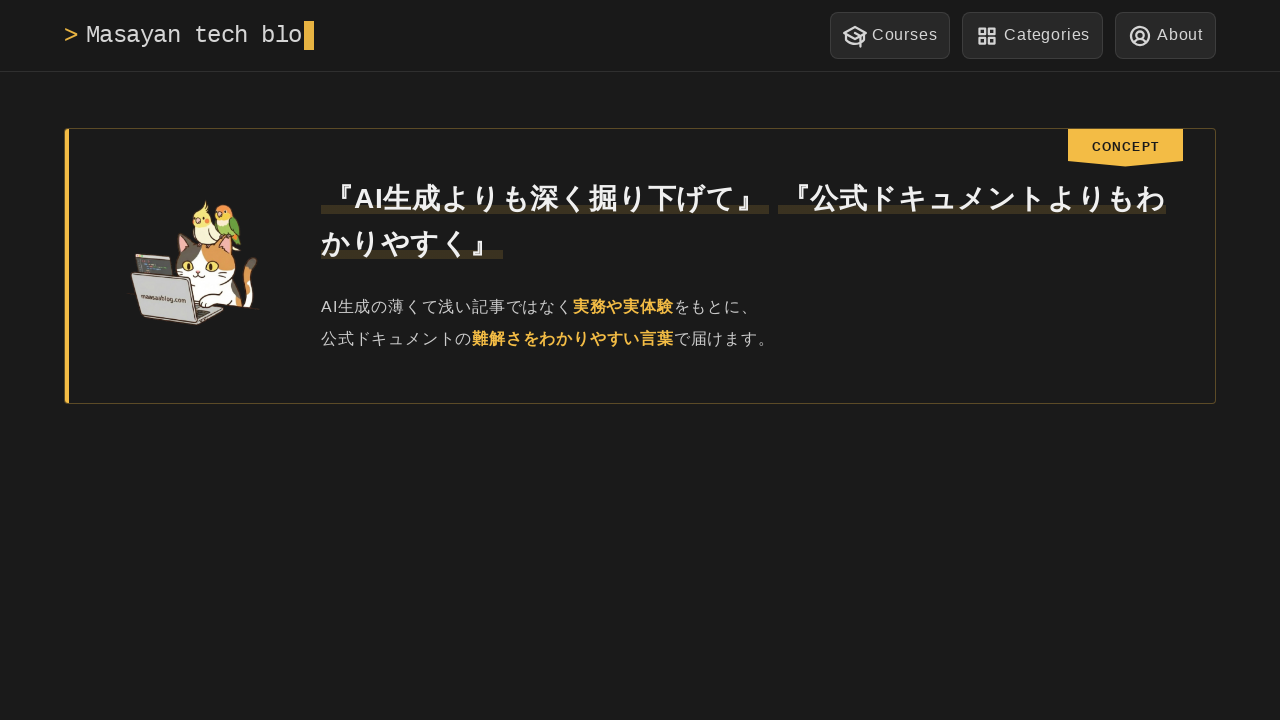

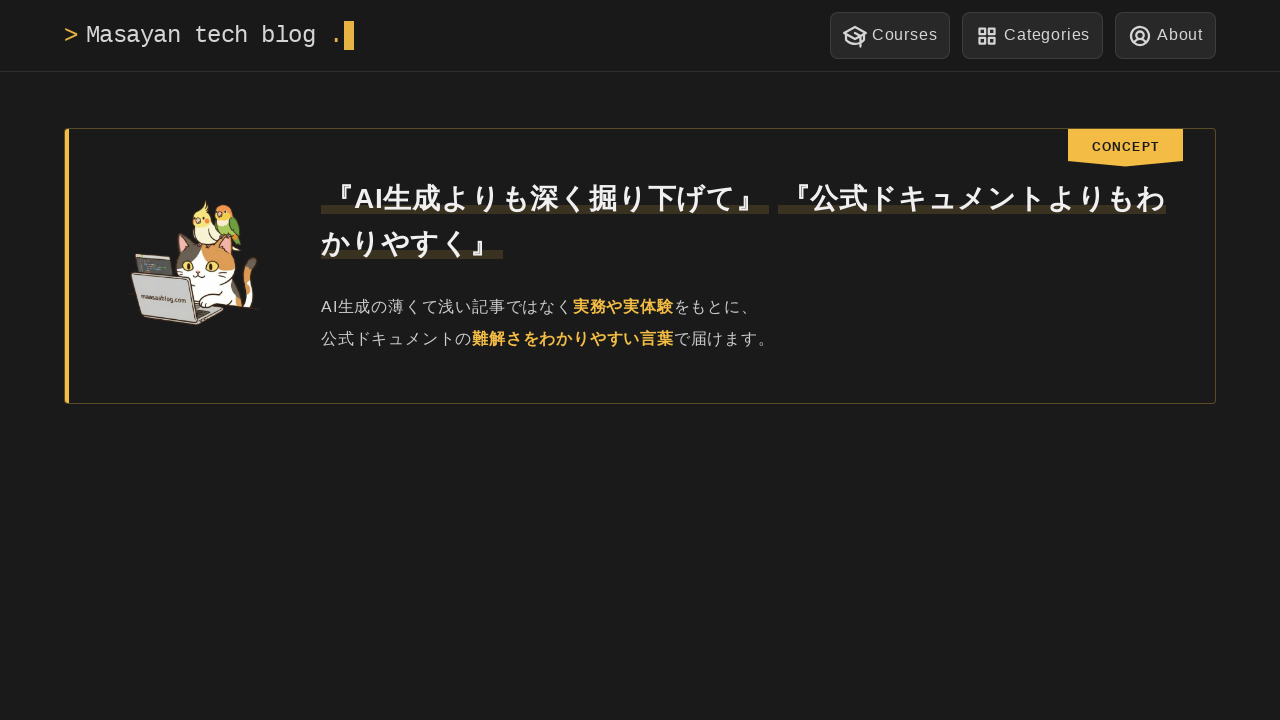